Opens the ImpactGuru crowdfunding website and verifies the page loads by checking the page title

Starting URL: https://www.impactguru.com

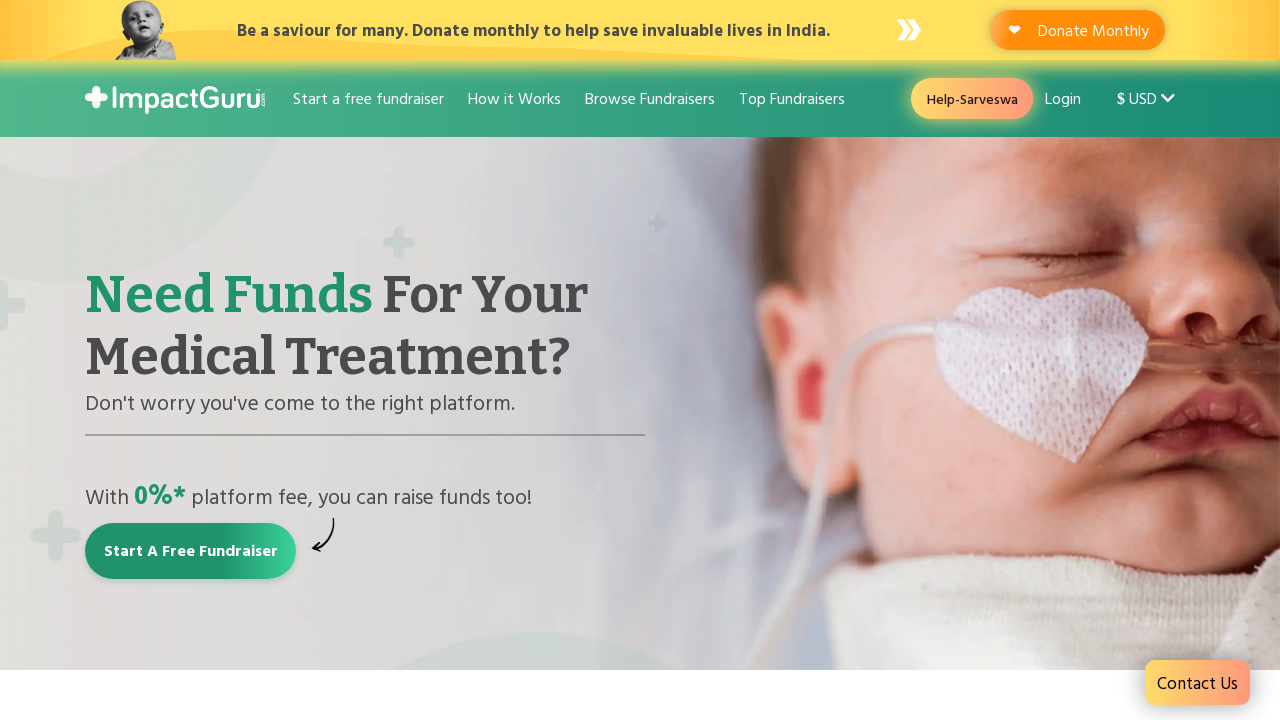

Navigated to ImpactGuru crowdfunding website
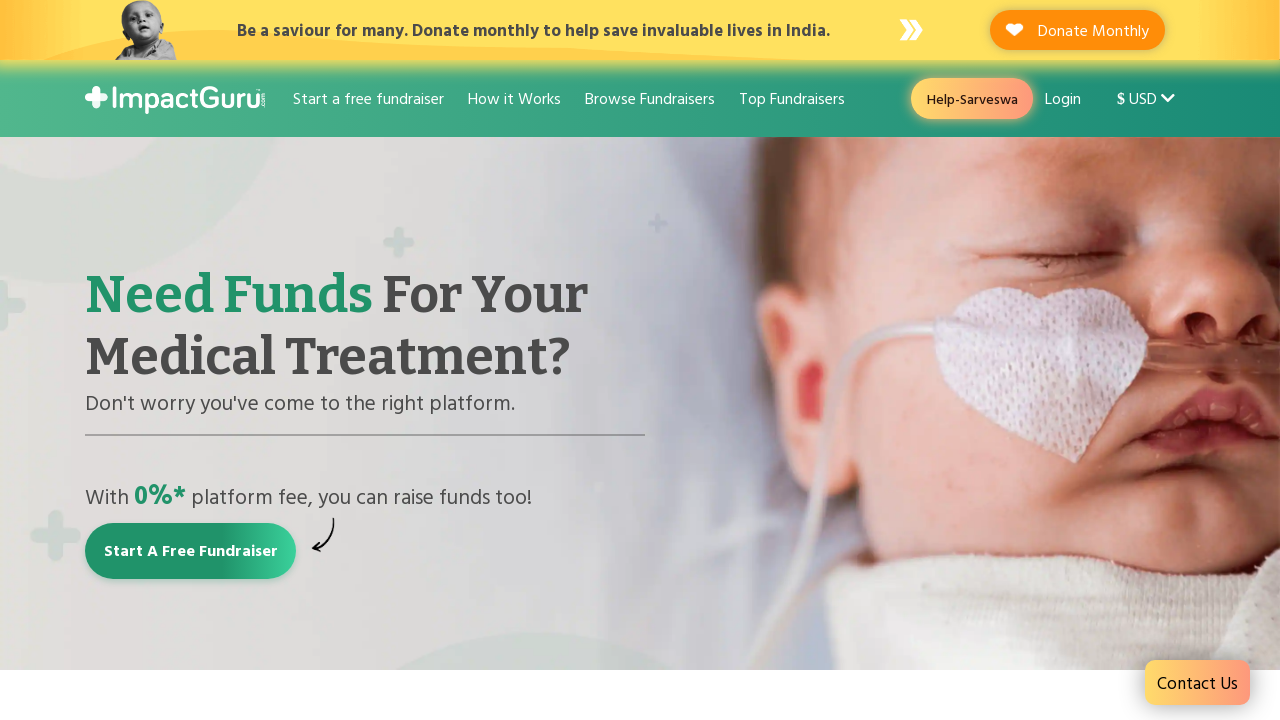

Page fully loaded (domcontentloaded state)
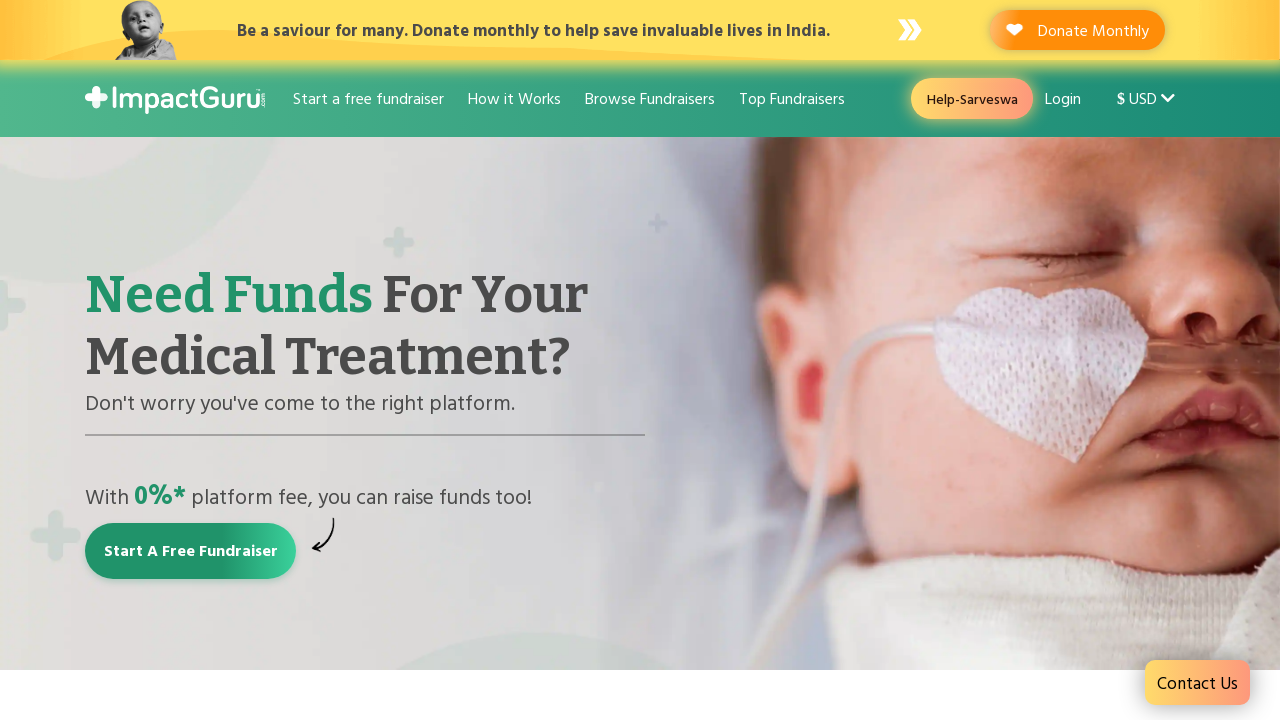

Retrieved page title: 'Raise money online for medical treatment: Crowdfunding India'
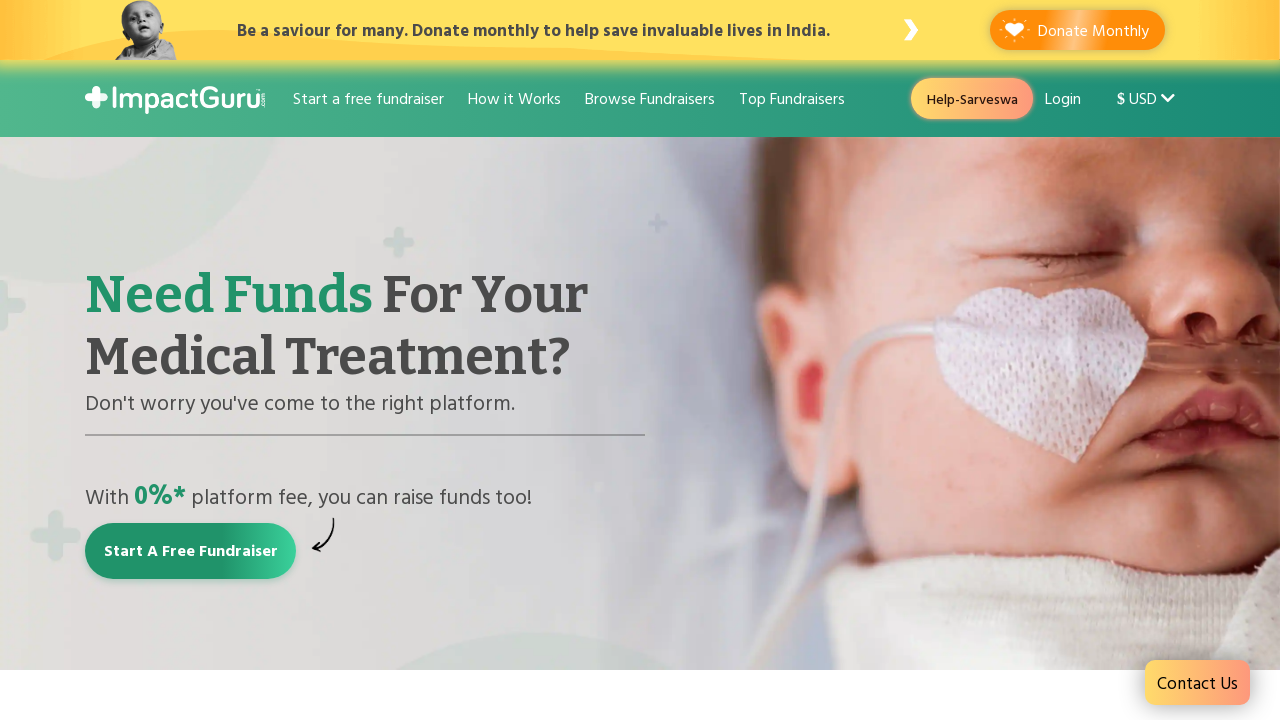

Verified page title is not empty
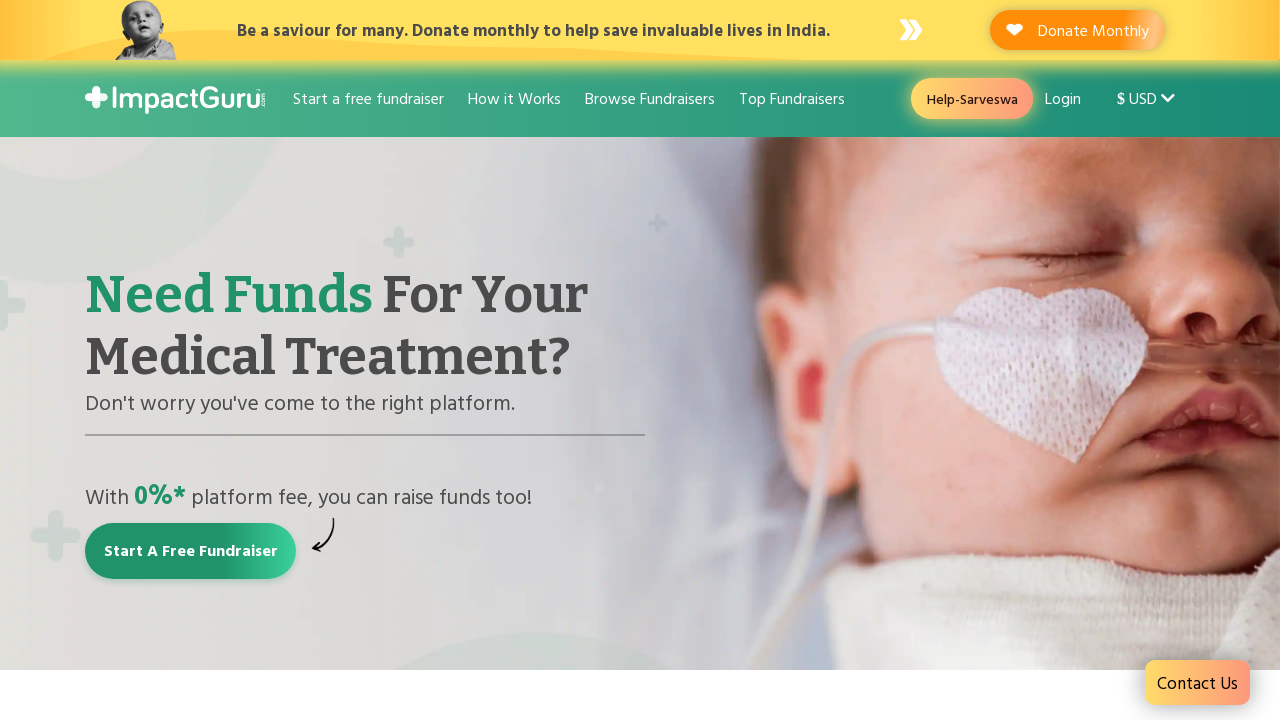

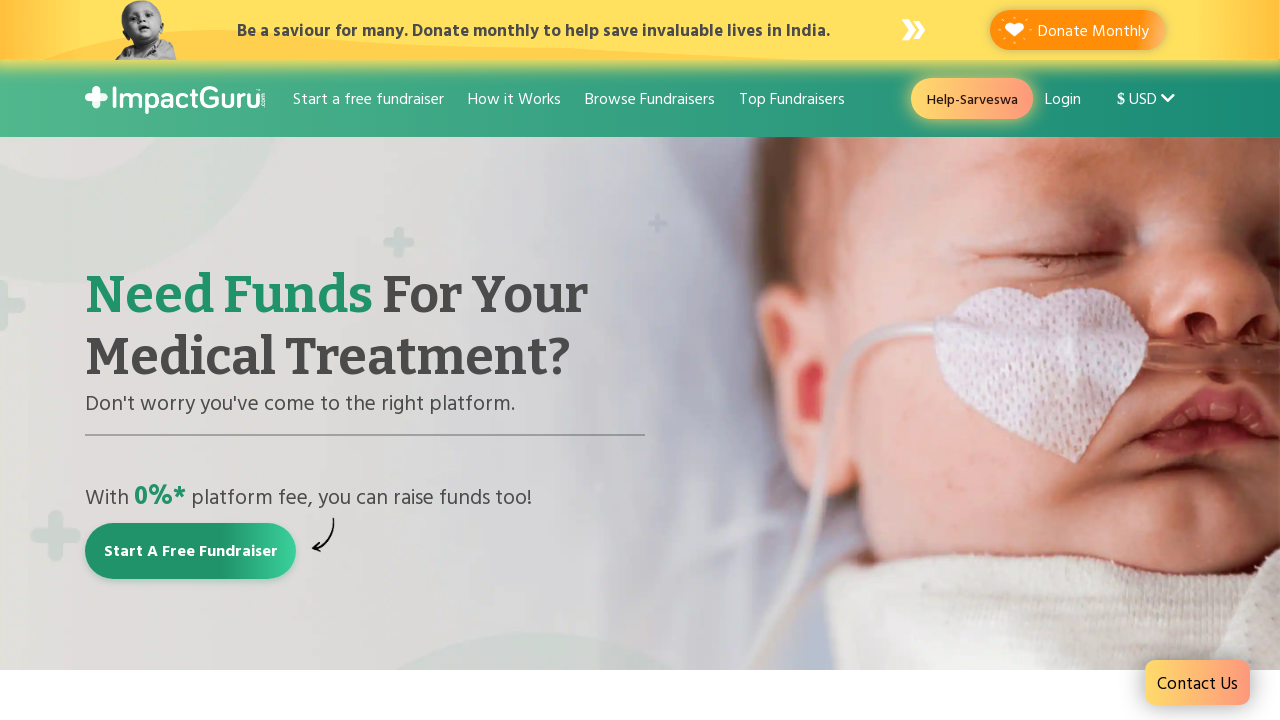